Tests form interaction by reading a hidden attribute value from an element, performing a mathematical calculation, clicking checkboxes, entering the calculated answer, and submitting the form.

Starting URL: http://suninjuly.github.io/get_attribute.html

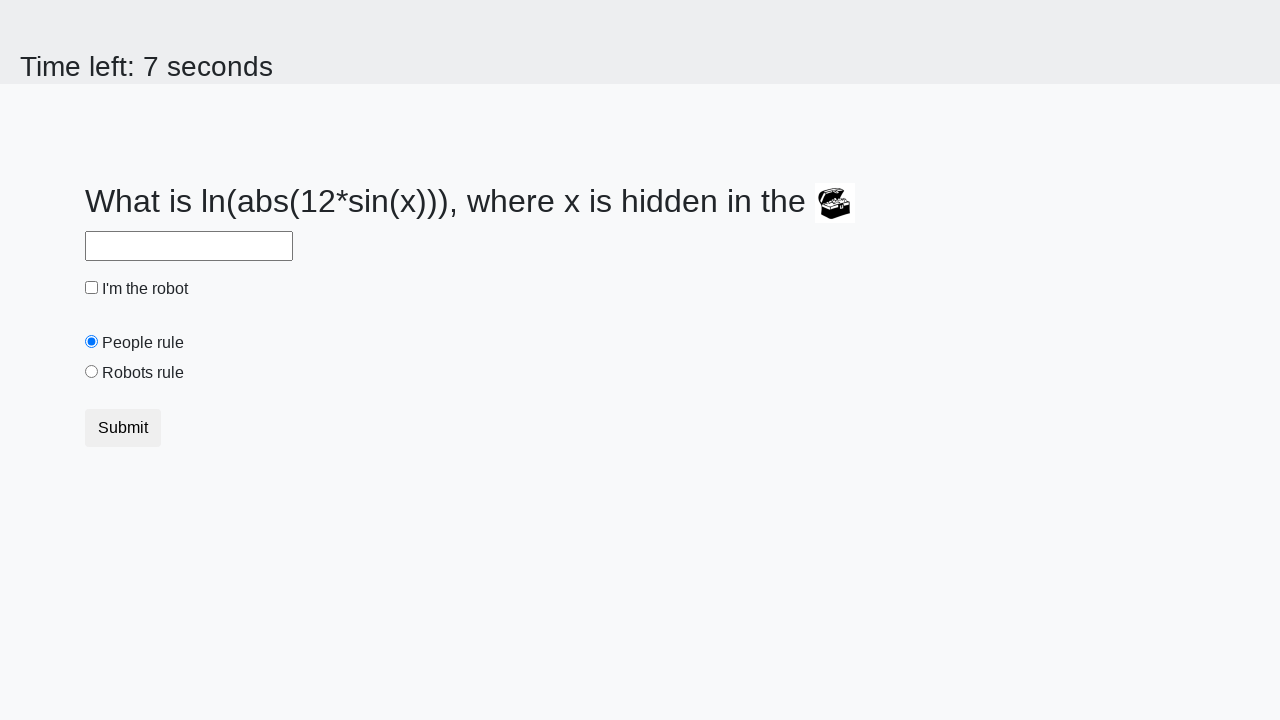

Located treasure element with hidden valuex attribute
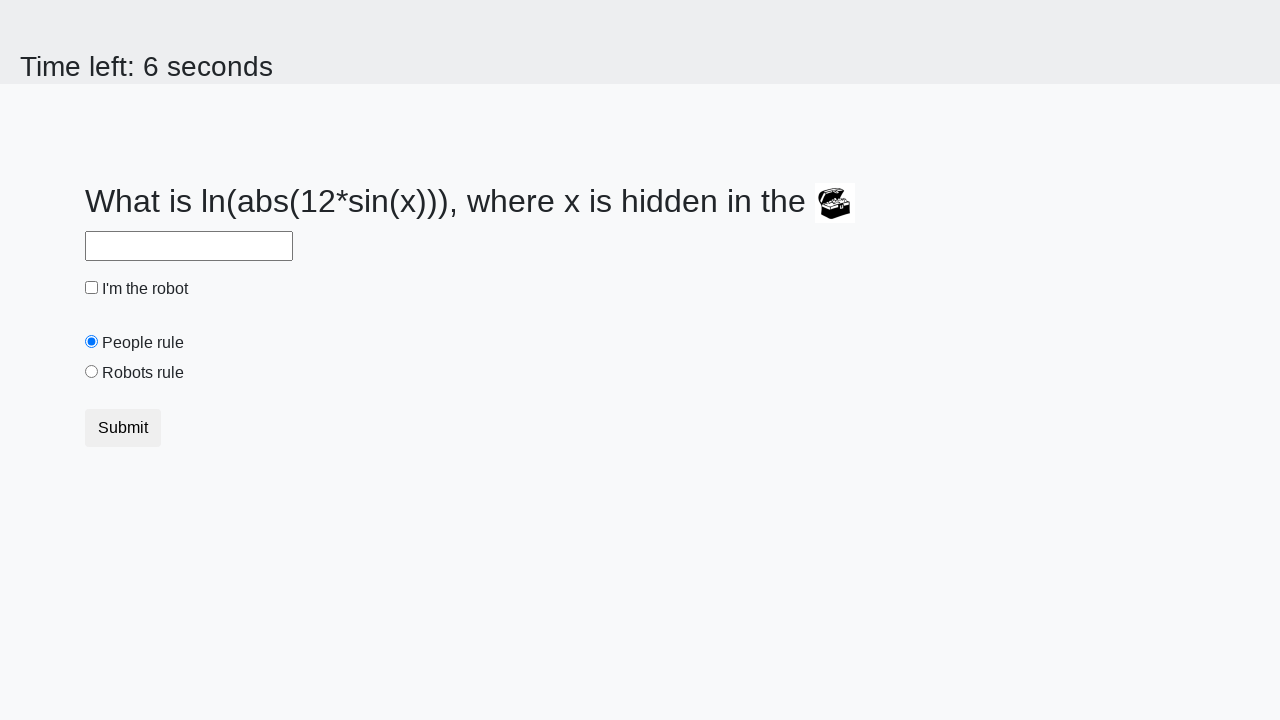

Retrieved hidden attribute value: 357
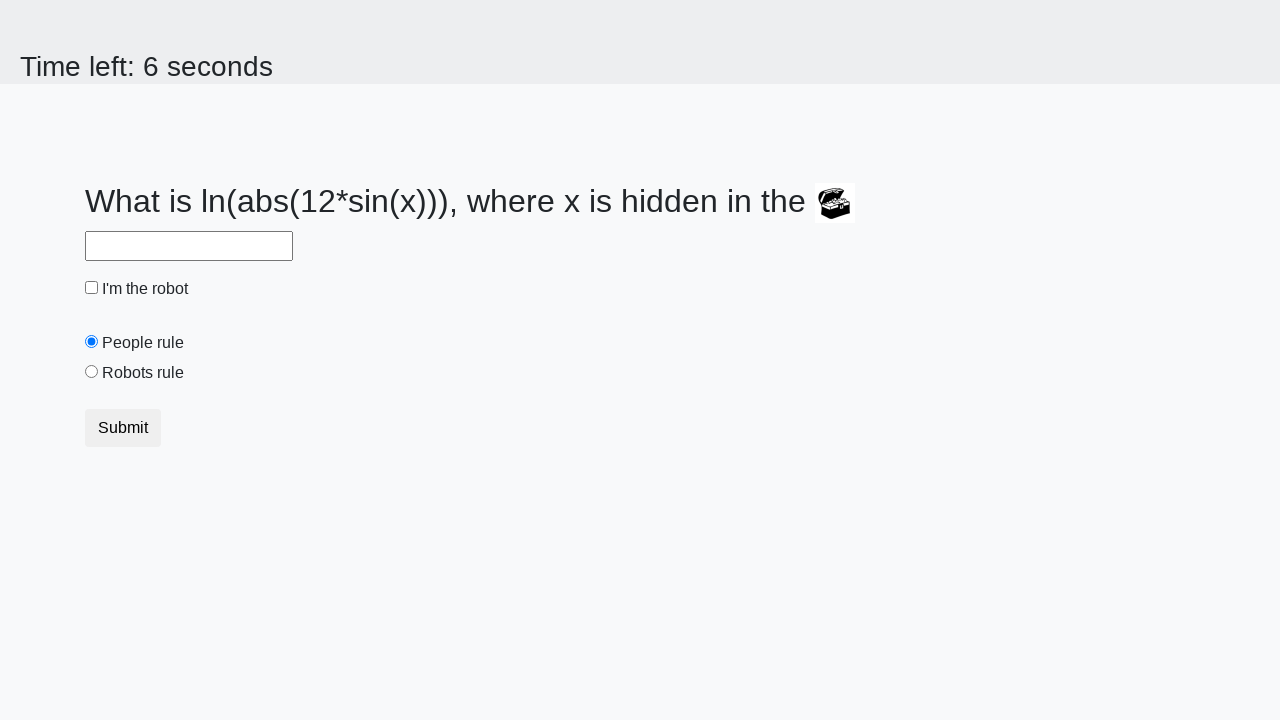

Calculated answer using logarithm formula: 2.3898098173522935
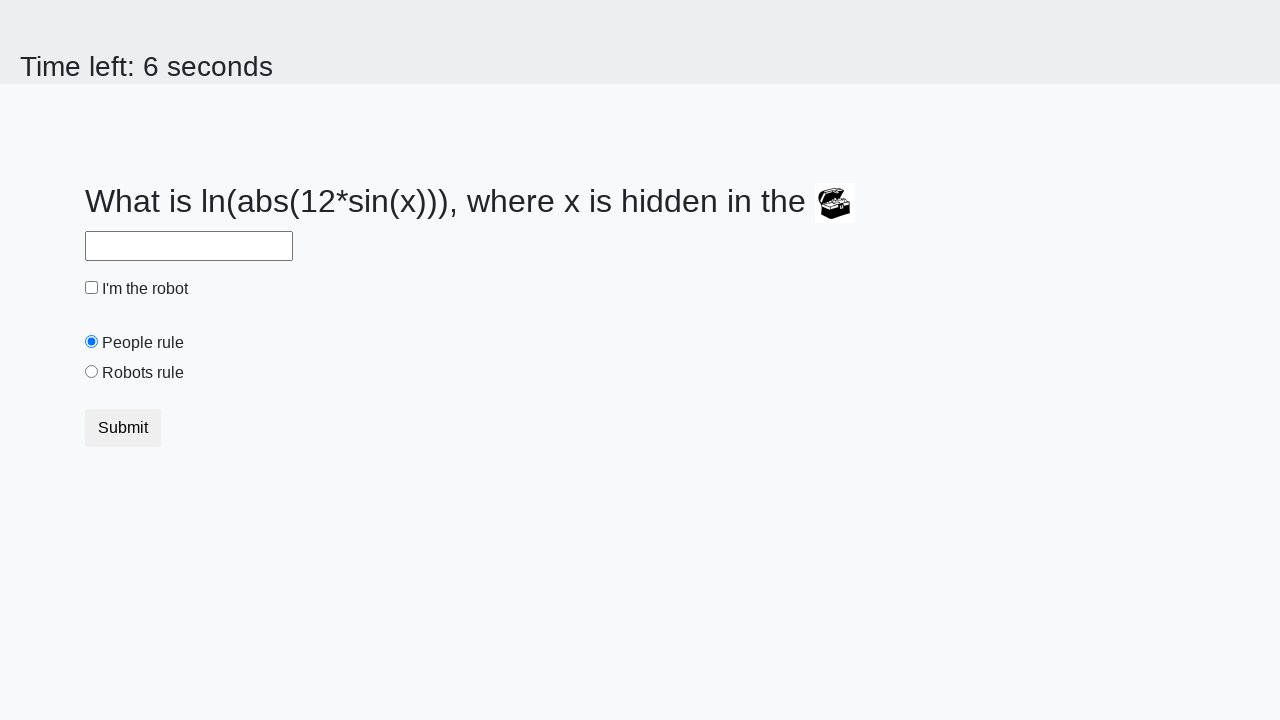

Clicked the robot checkbox at (92, 288) on #robotCheckbox
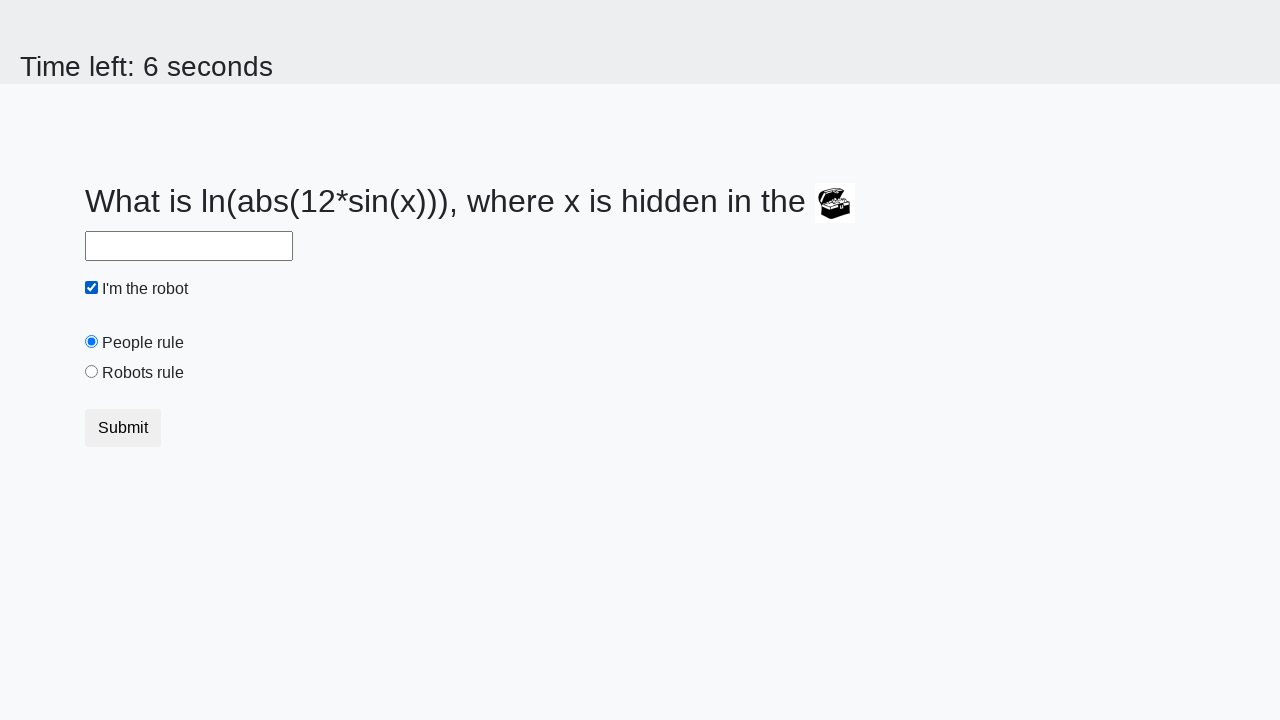

Clicked the robots rule checkbox at (92, 372) on #robotsRule
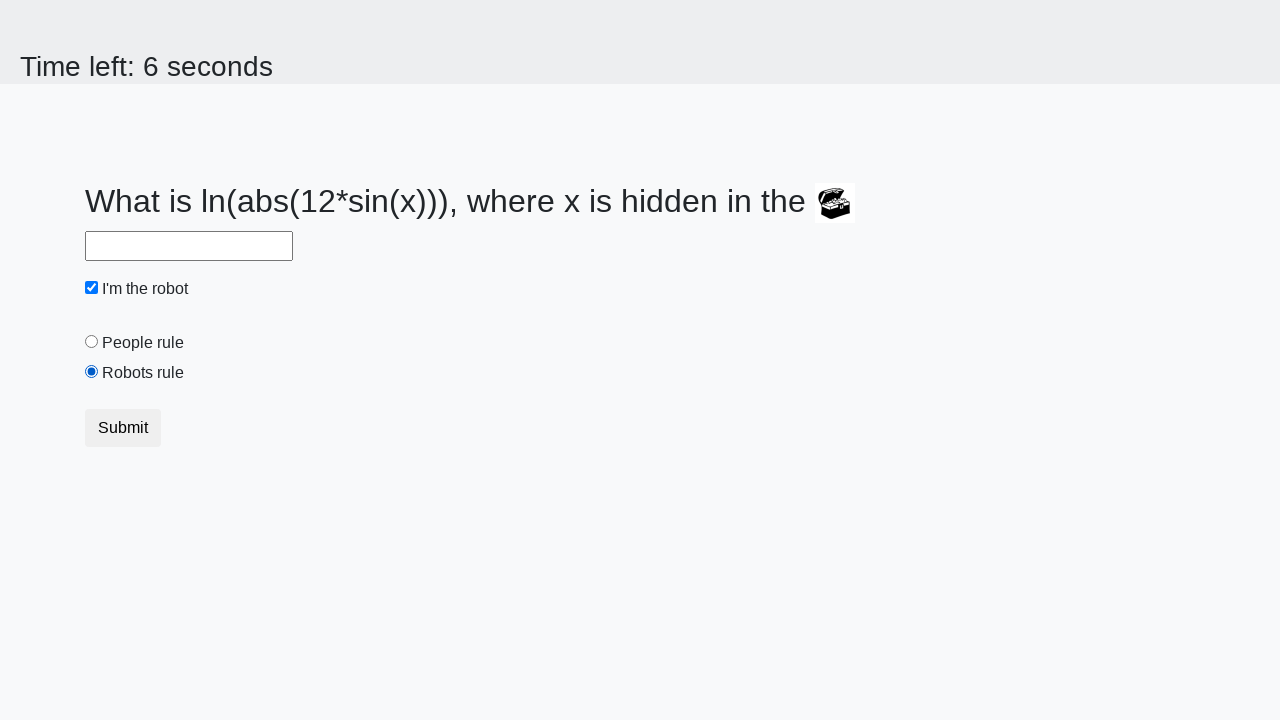

Entered calculated answer '2.3898098173522935' into answer field on #answer
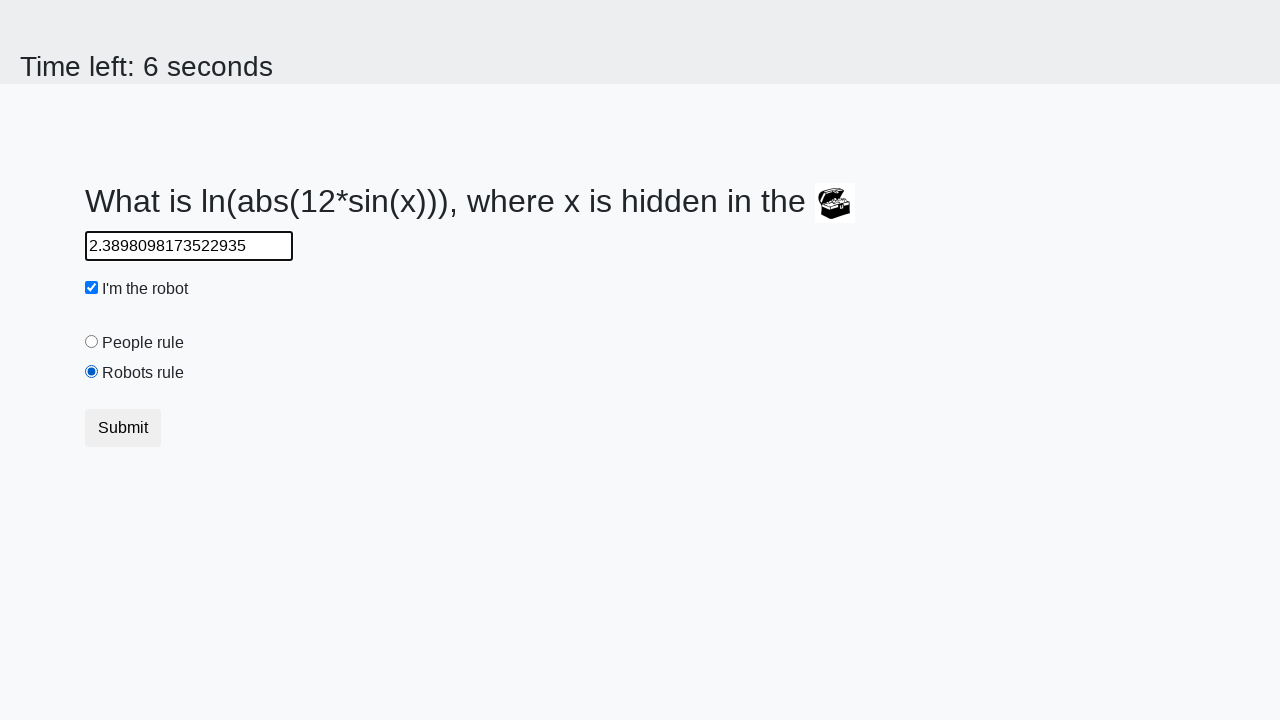

Clicked submit button to complete form at (123, 428) on .btn[type='submit']
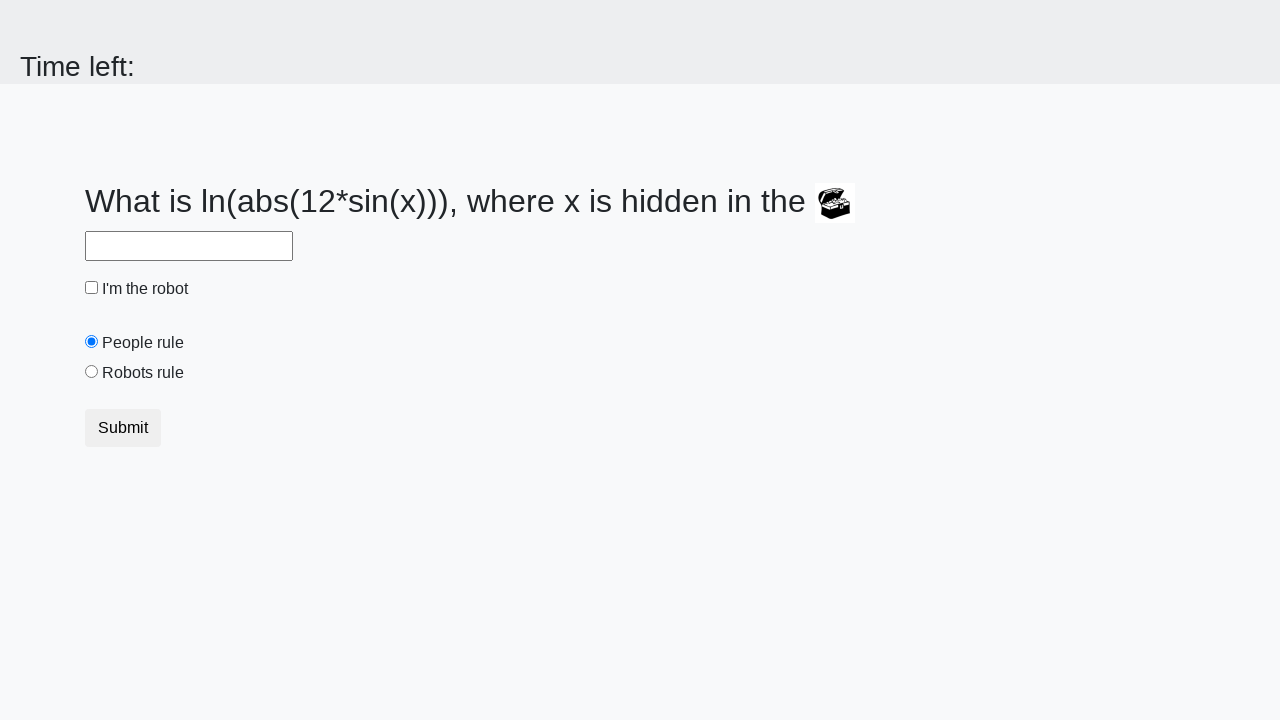

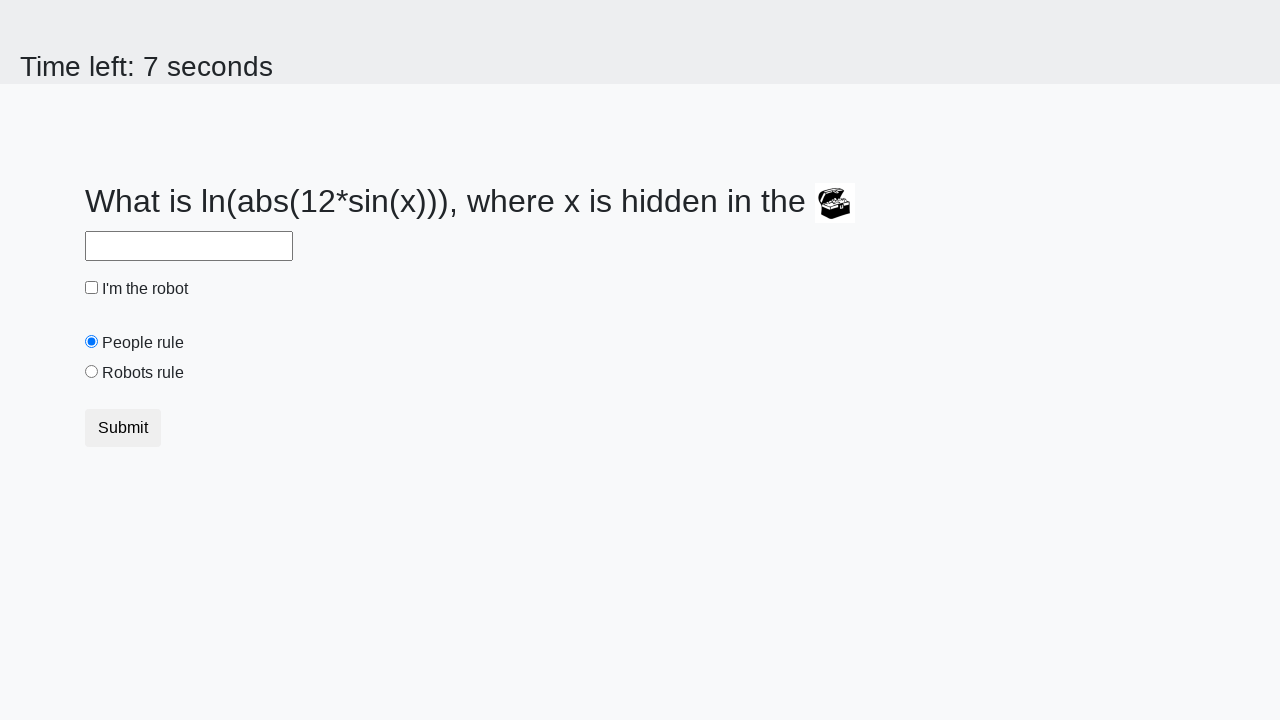